Tests navigation on the Anh Tester website by clicking on the blog link from the homepage.

Starting URL: https://anhtester.com

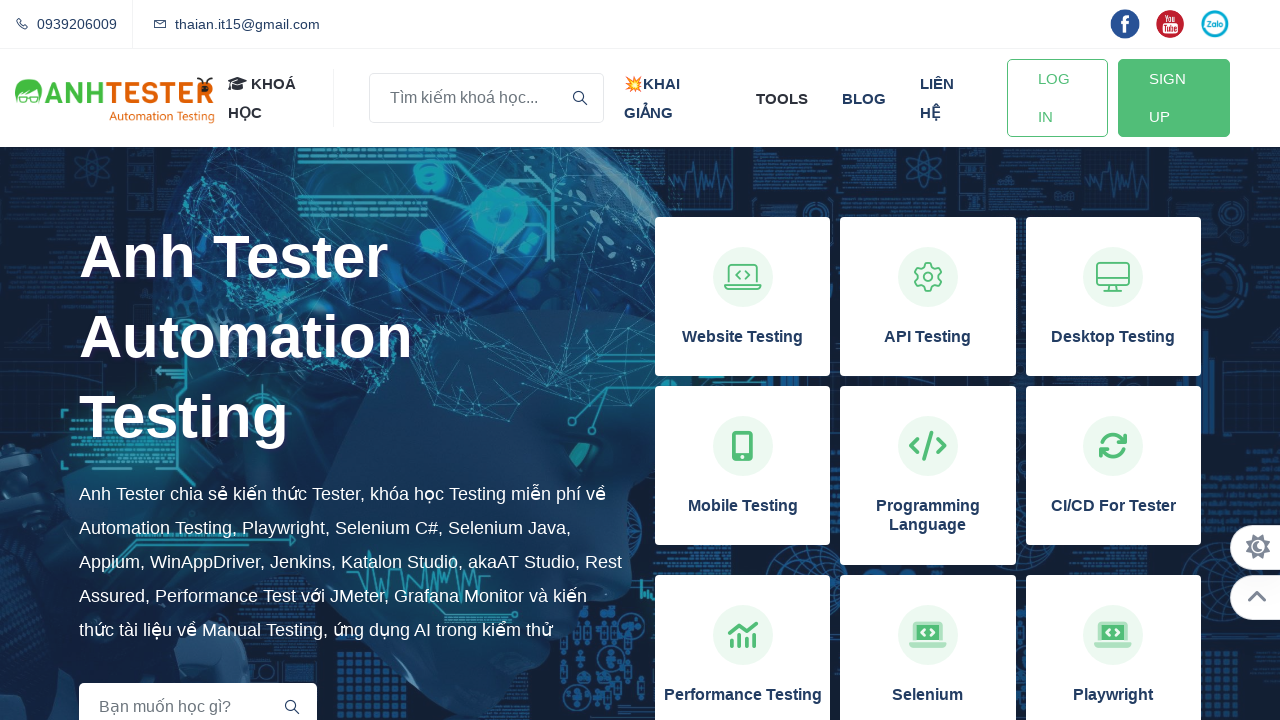

Clicked on the blog link from homepage at (864, 98) on xpath=//a[normalize-space()='blog']
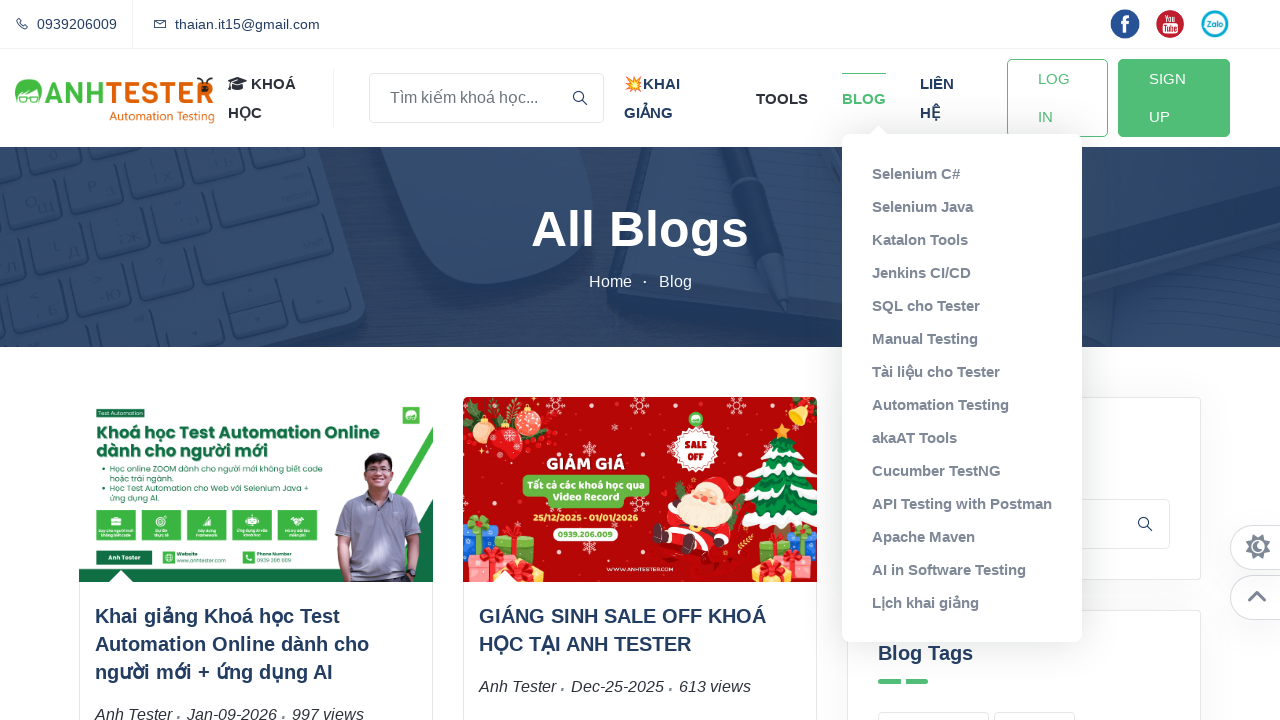

Blog page loaded successfully
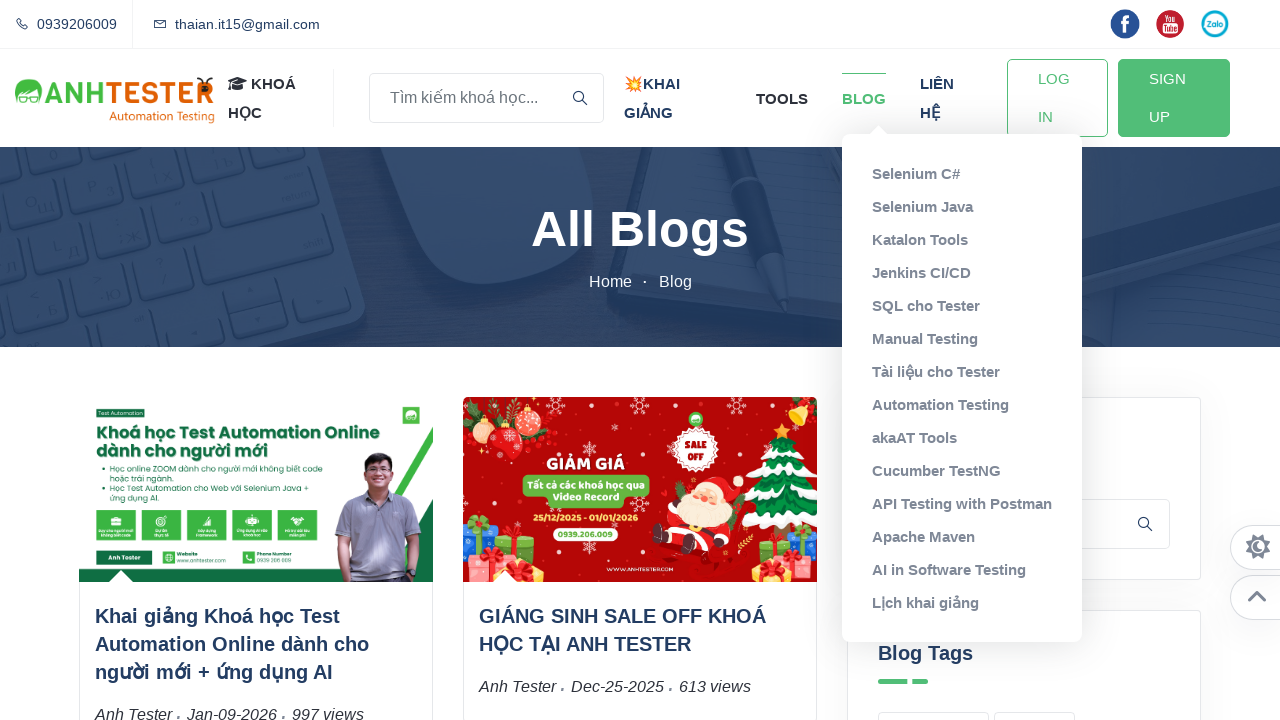

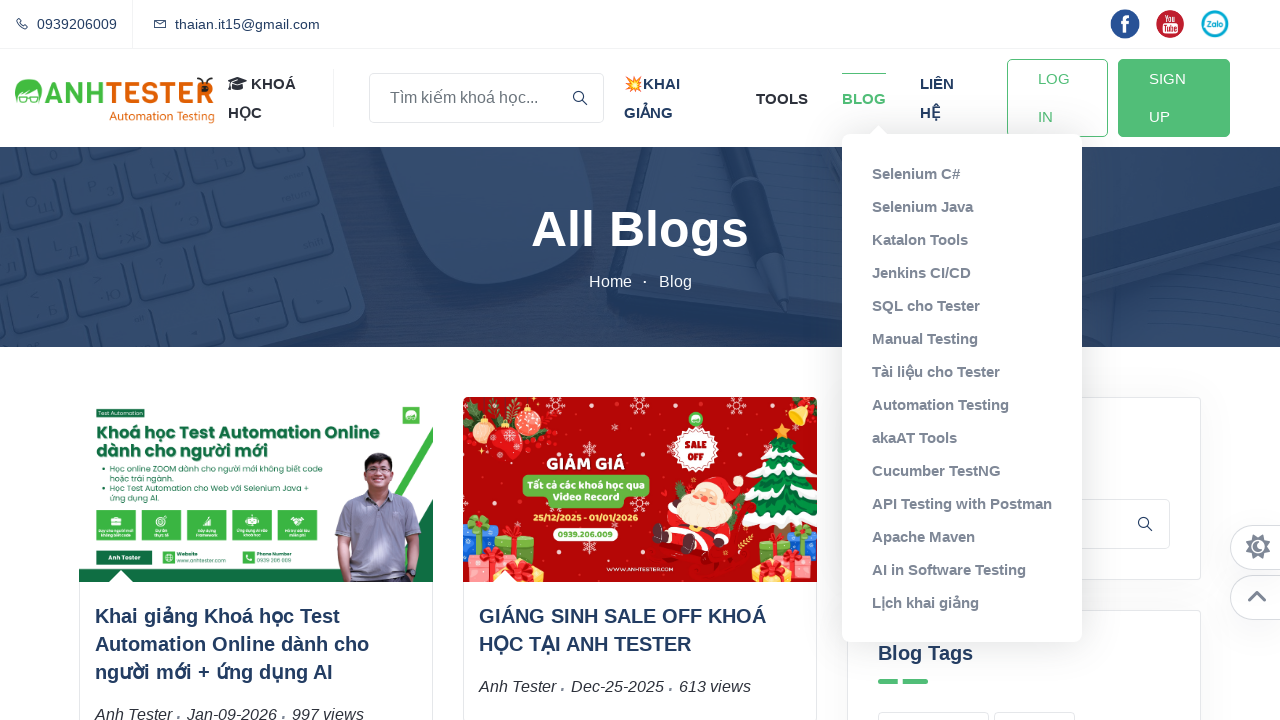